Tests dynamic properties of elements including buttons that become enabled and visible after delay

Starting URL: https://demoqa.com/dynamic-properties

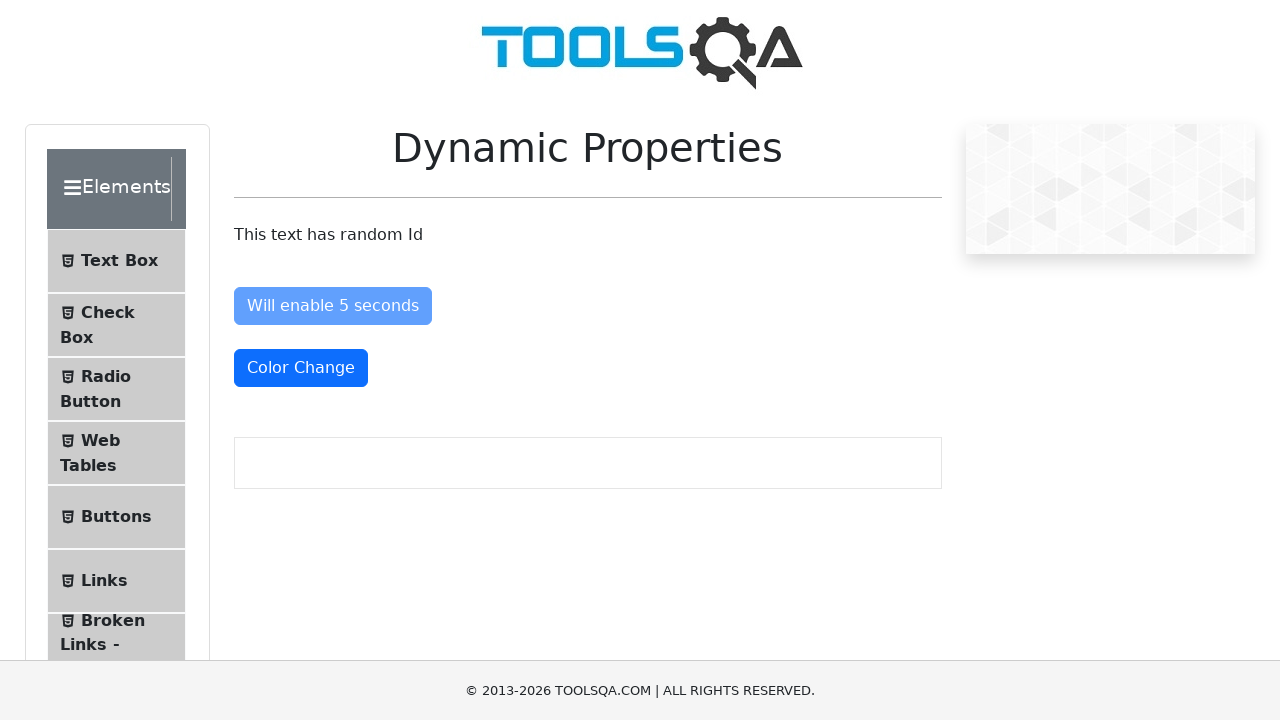

Waited for enable button to become enabled after 5 second delay
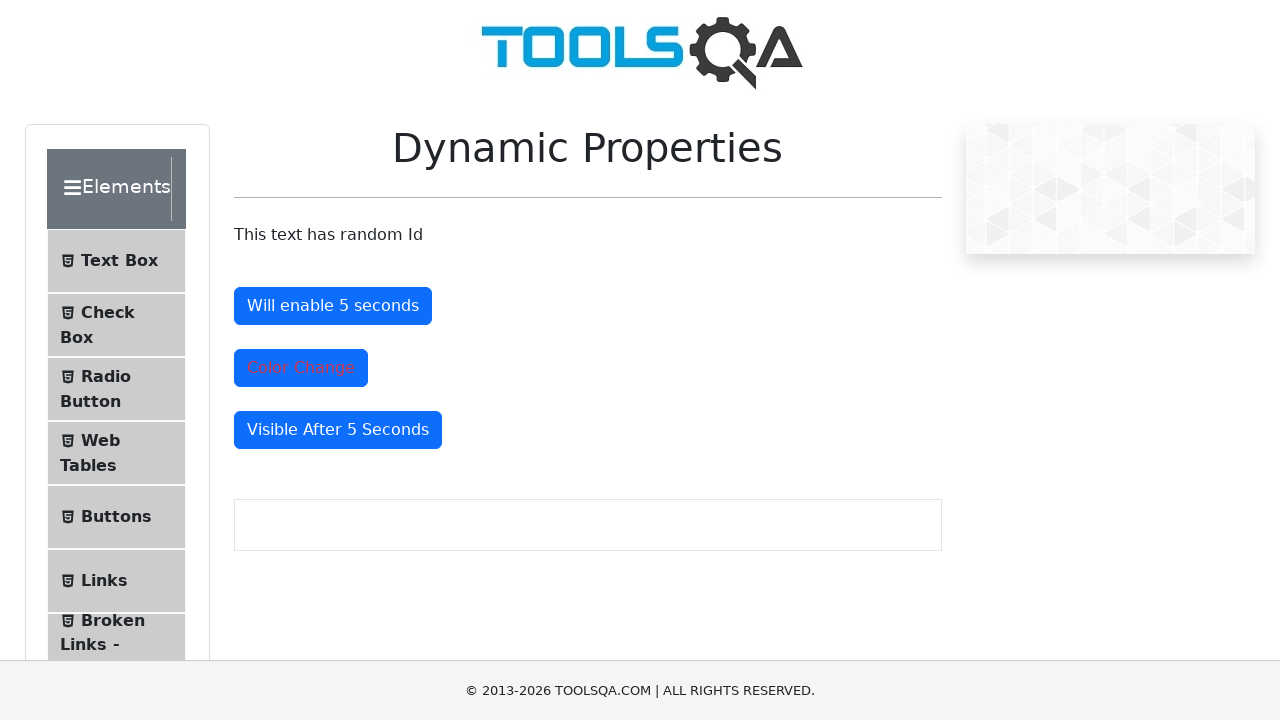

Waited for visibility button to become visible after 5 second delay
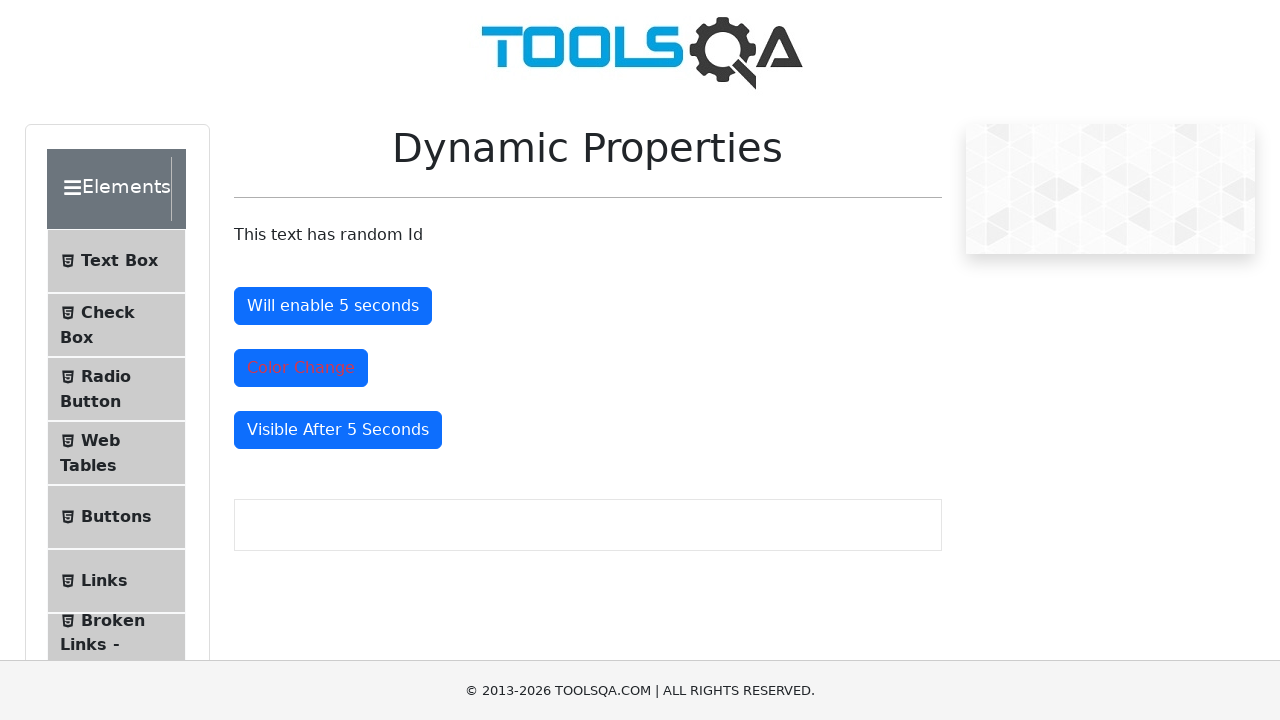

Verified color change button is present on the page
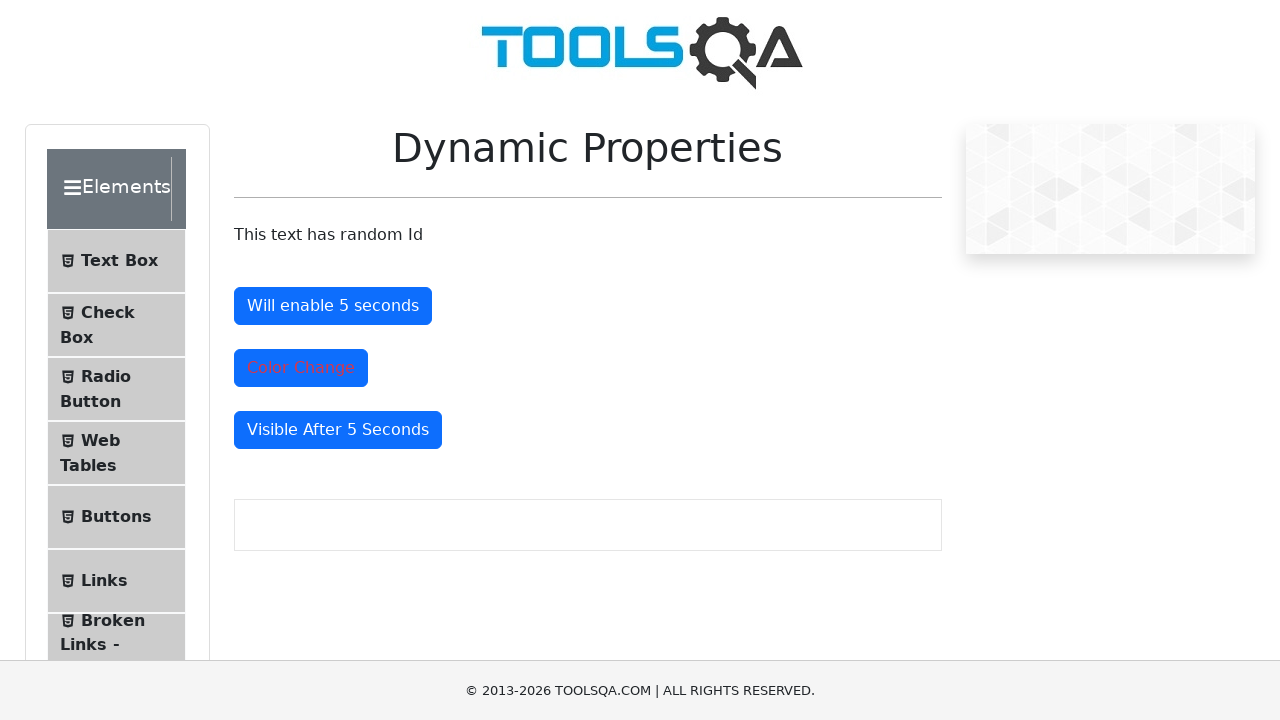

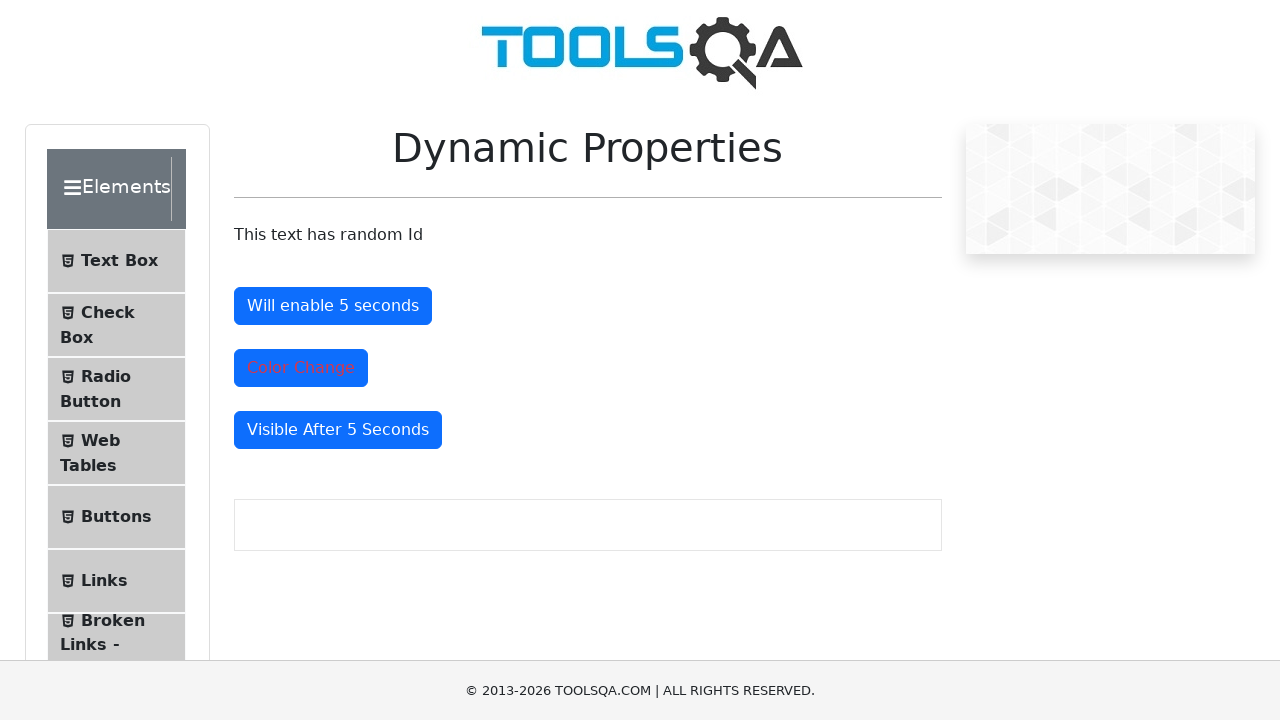